Tests an e-commerce site by searching for products, adding a specific item to cart, and proceeding through checkout

Starting URL: https://rahulshettyacademy.com/seleniumPractise/#/

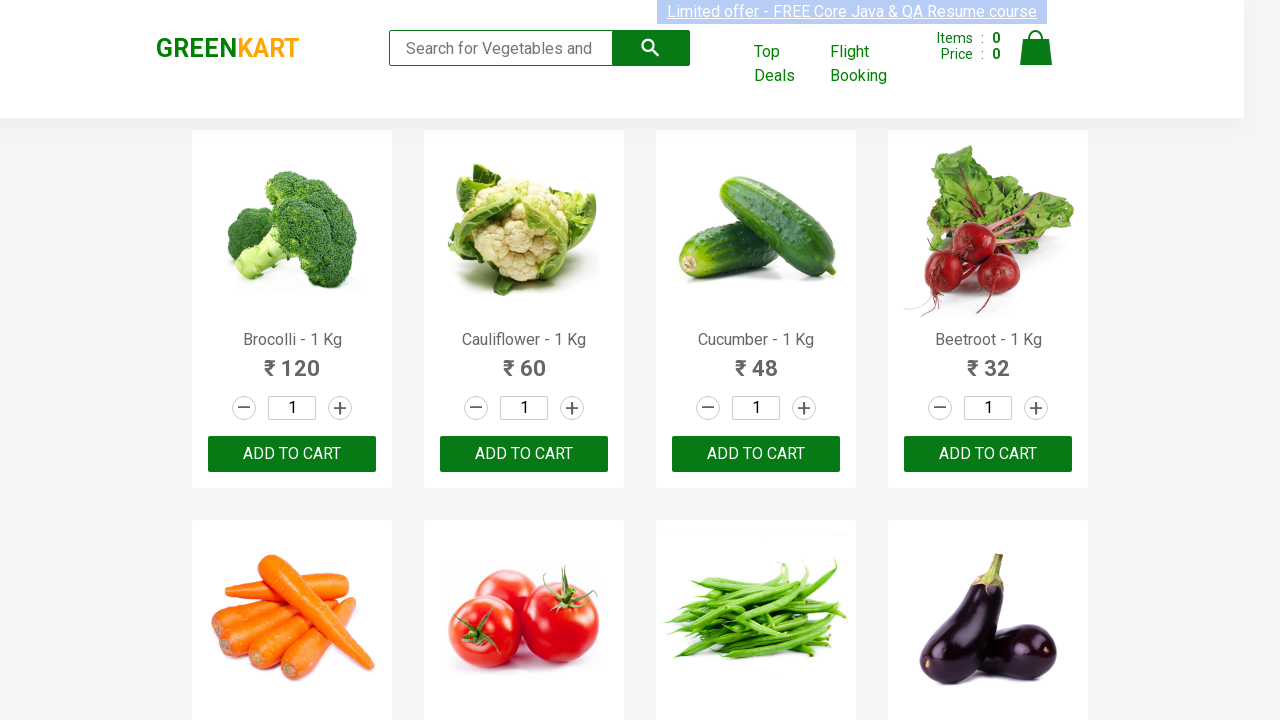

Filled search field with 'ca' to filter products on .search-keyword
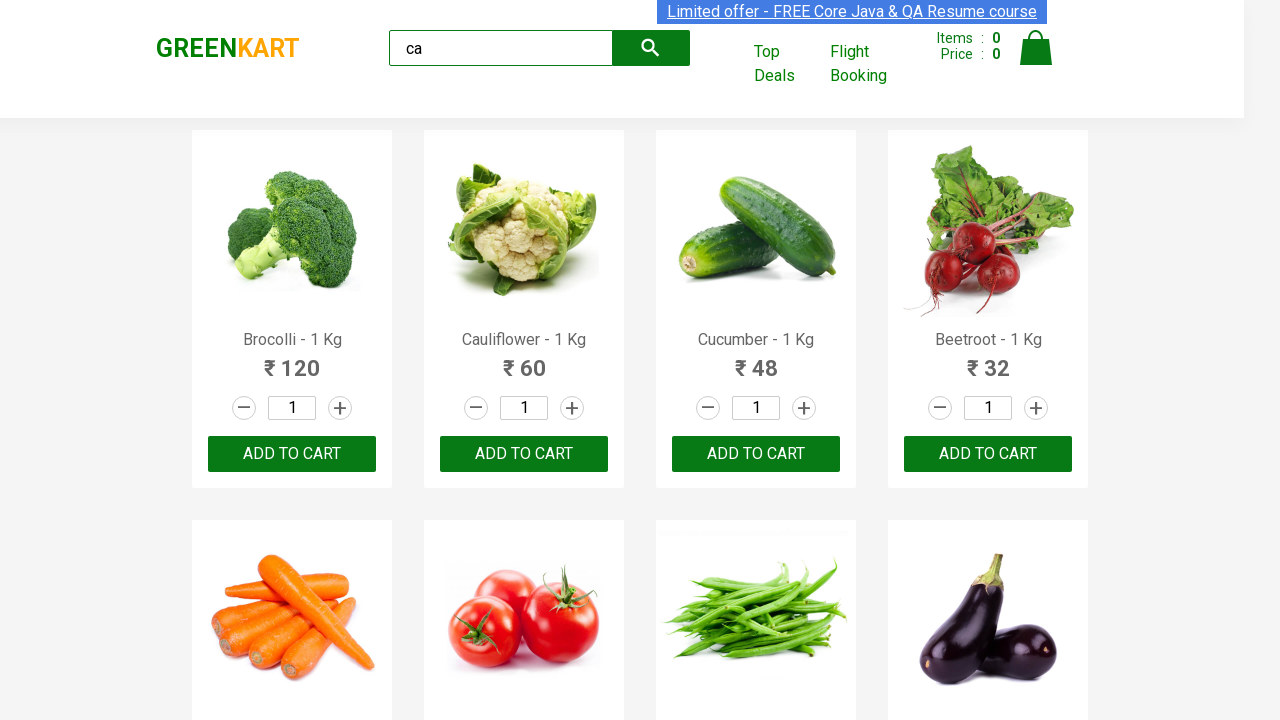

Waited for products to filter (2 seconds)
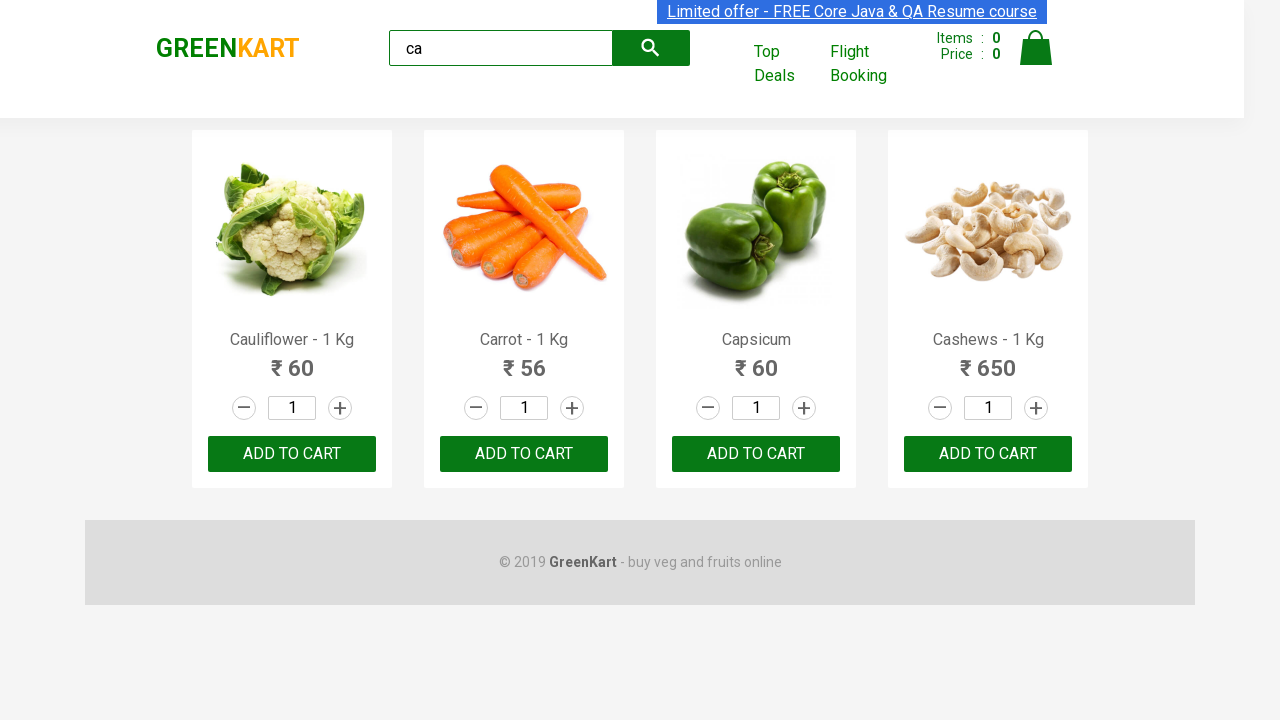

Retrieved all product elements from the page
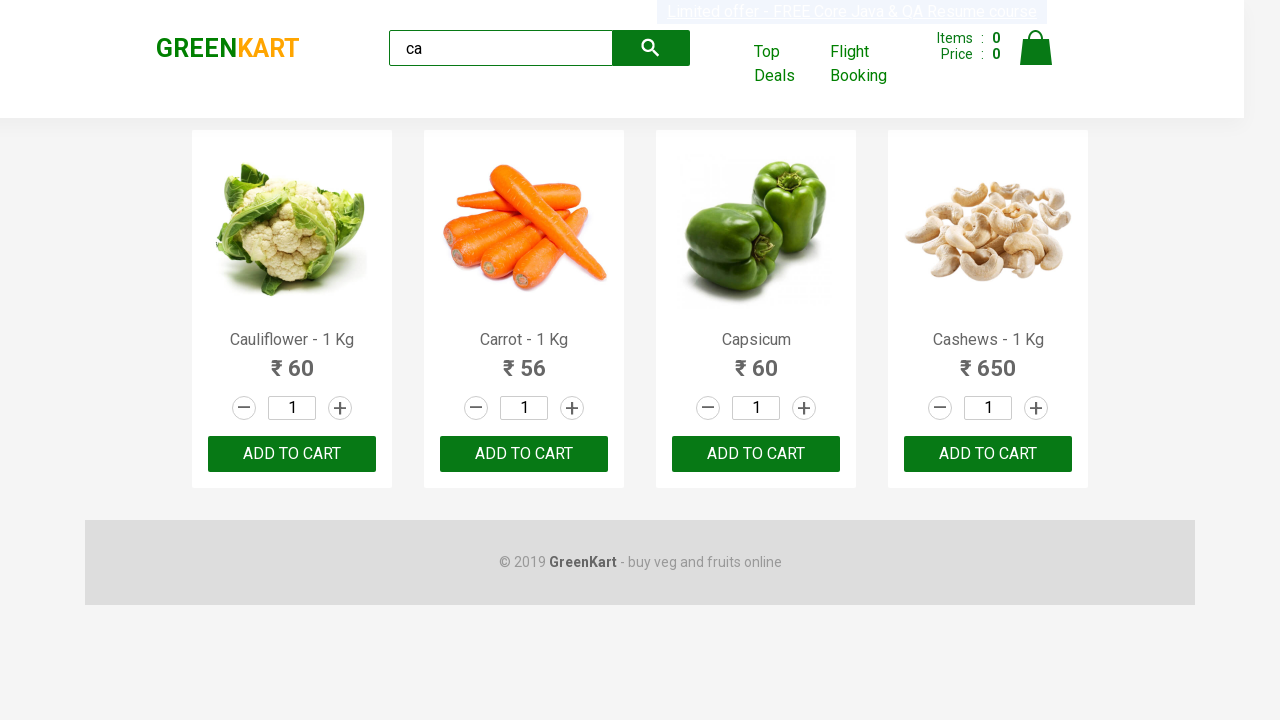

Extracted product name: Cauliflower - 1 Kg
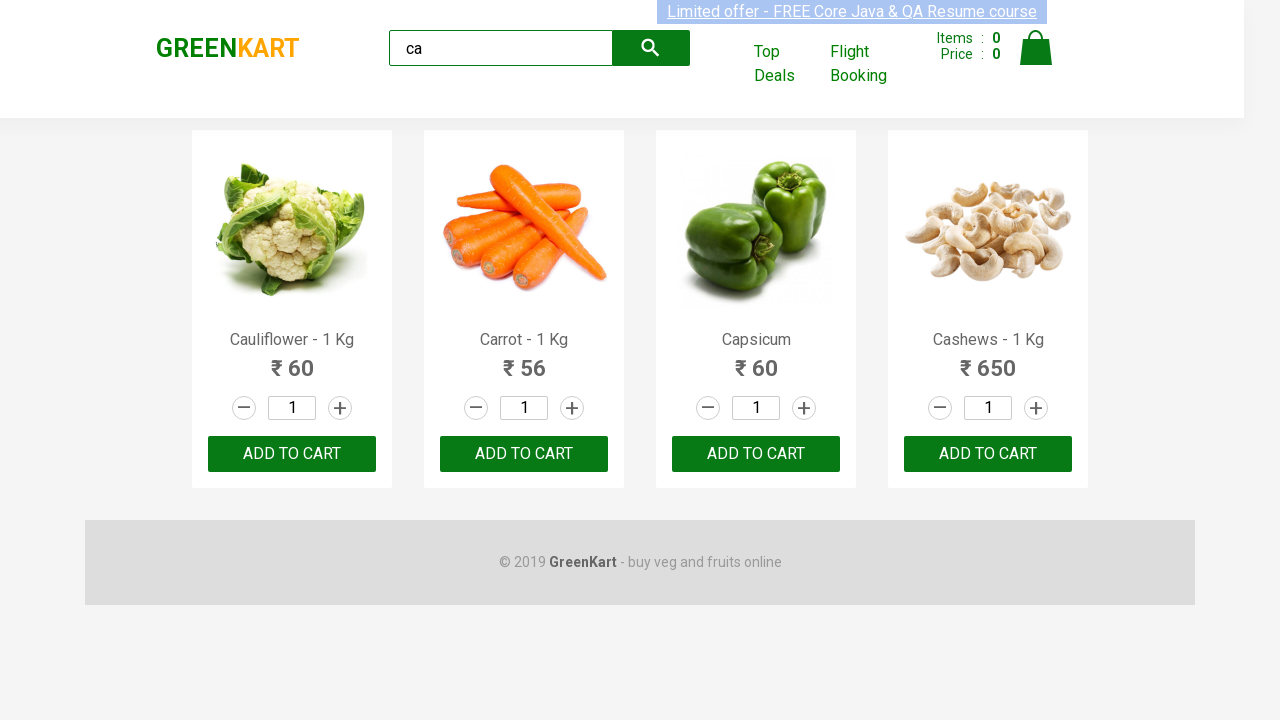

Extracted product name: Carrot - 1 Kg
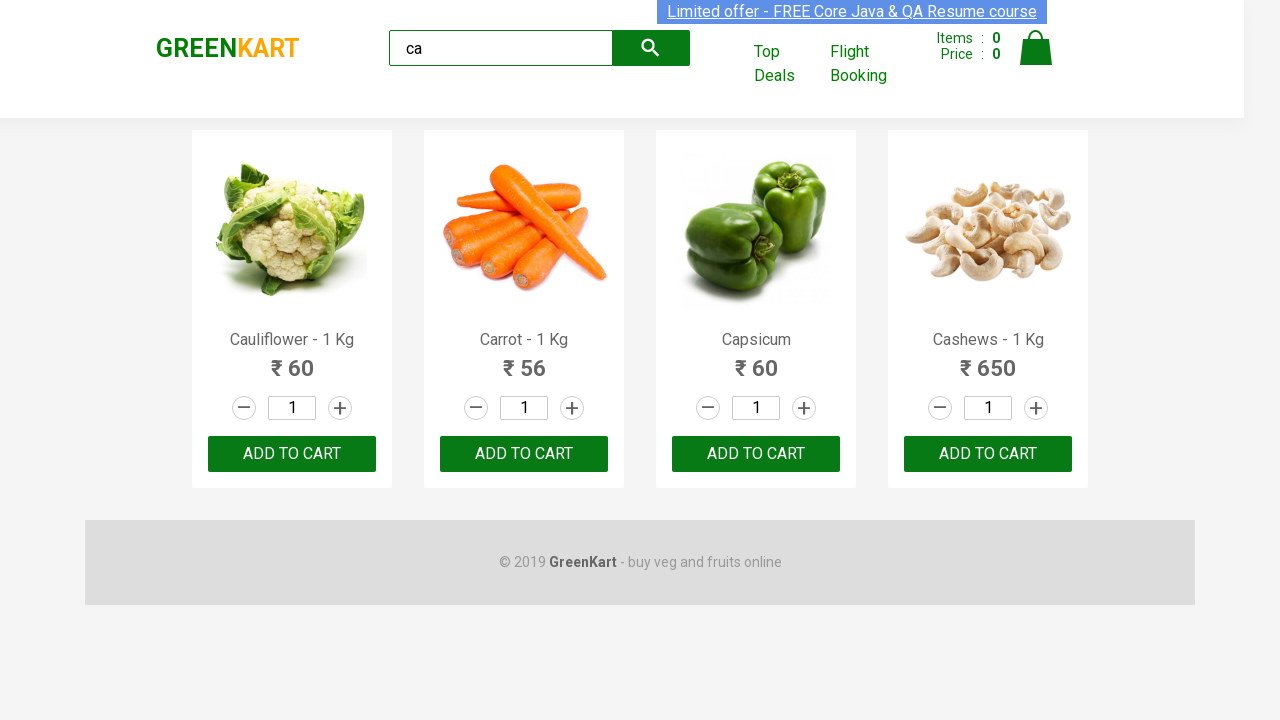

Extracted product name: Capsicum
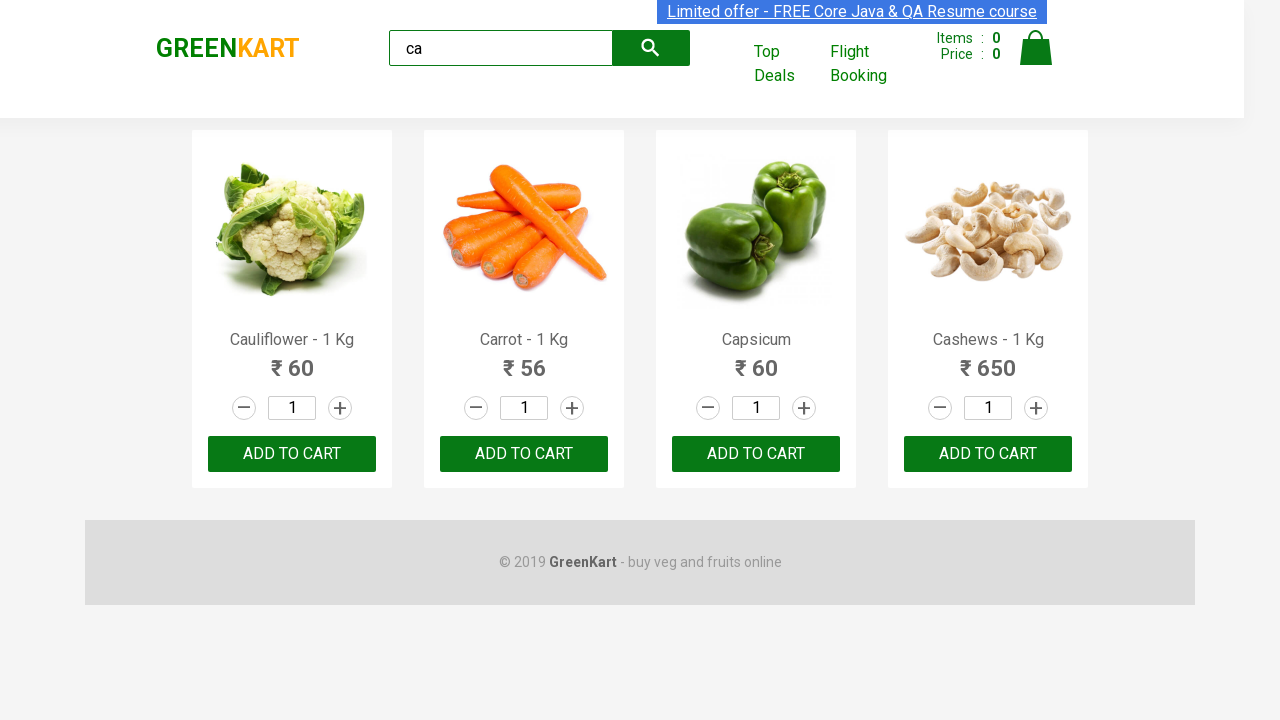

Extracted product name: Cashews - 1 Kg
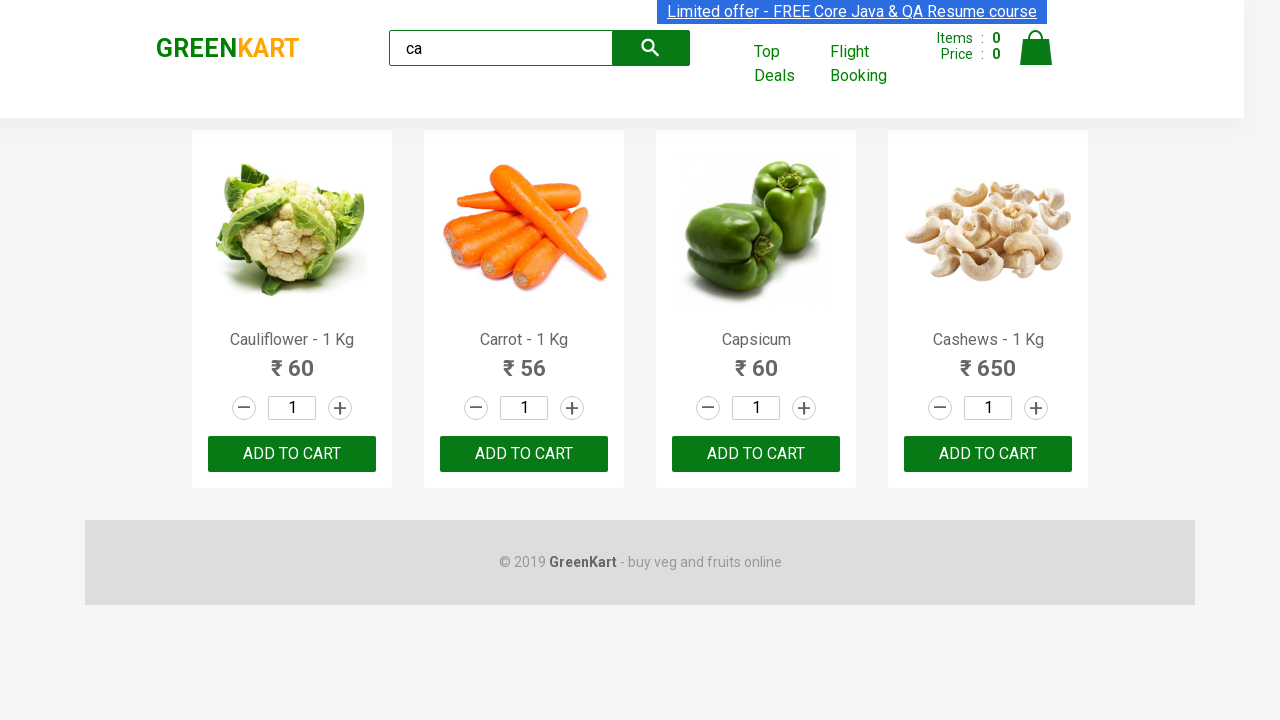

Clicked 'Add to Cart' button for Cashews product at (988, 454) on .products .product >> nth=3 >> button
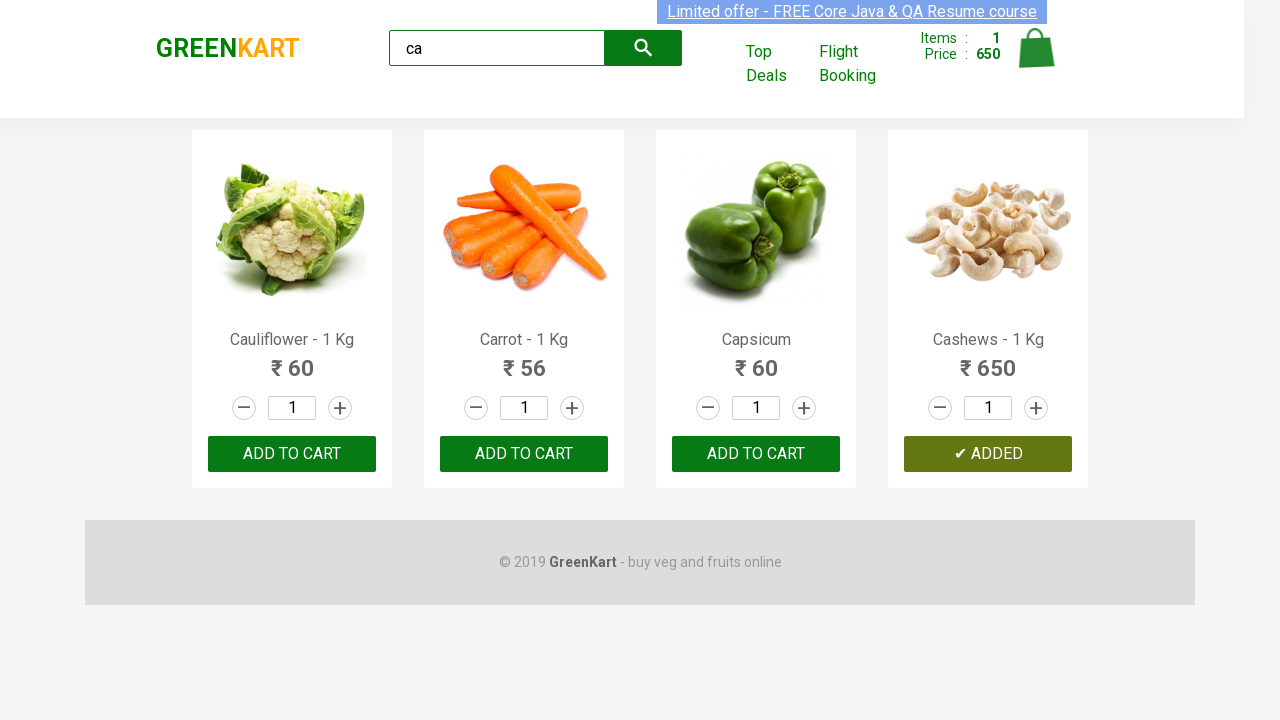

Clicked on cart icon to view shopping cart at (1036, 48) on .cart-icon > img
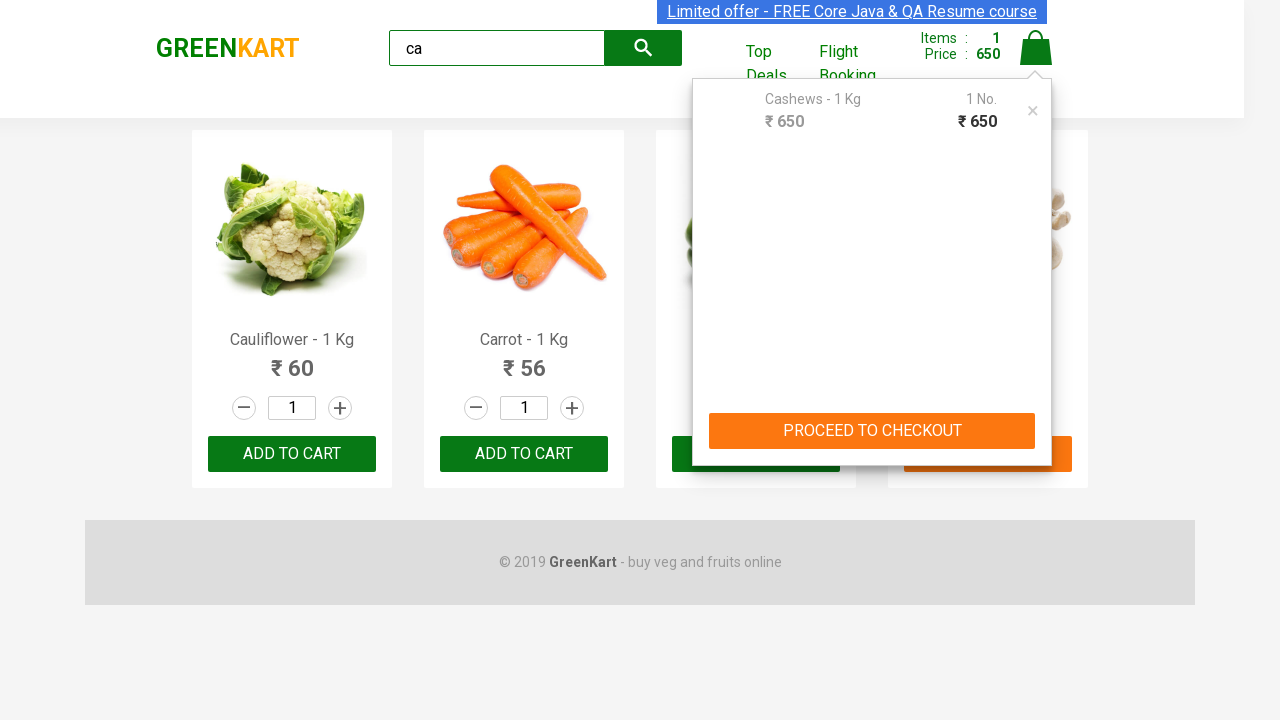

Clicked 'PROCEED TO CHECKOUT' button at (872, 431) on text=PROCEED TO CHECKOUT
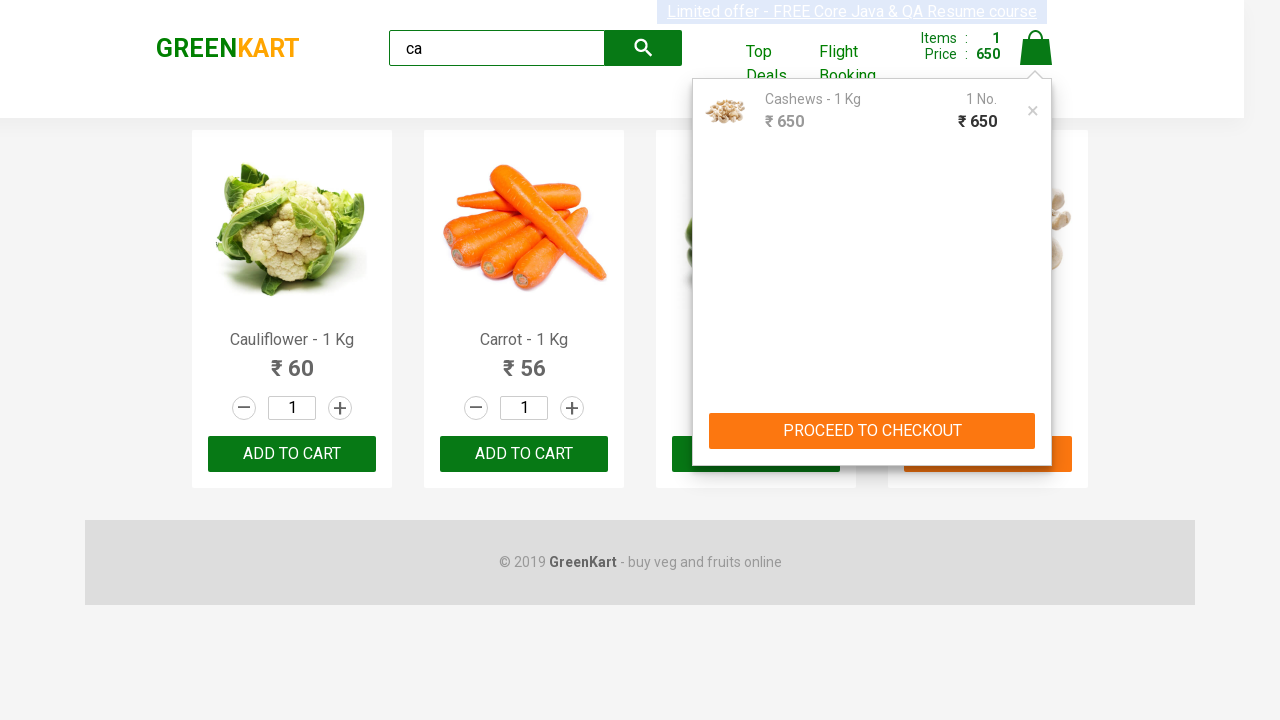

Clicked 'Place Order' button to complete purchase at (1036, 420) on text=Place Order
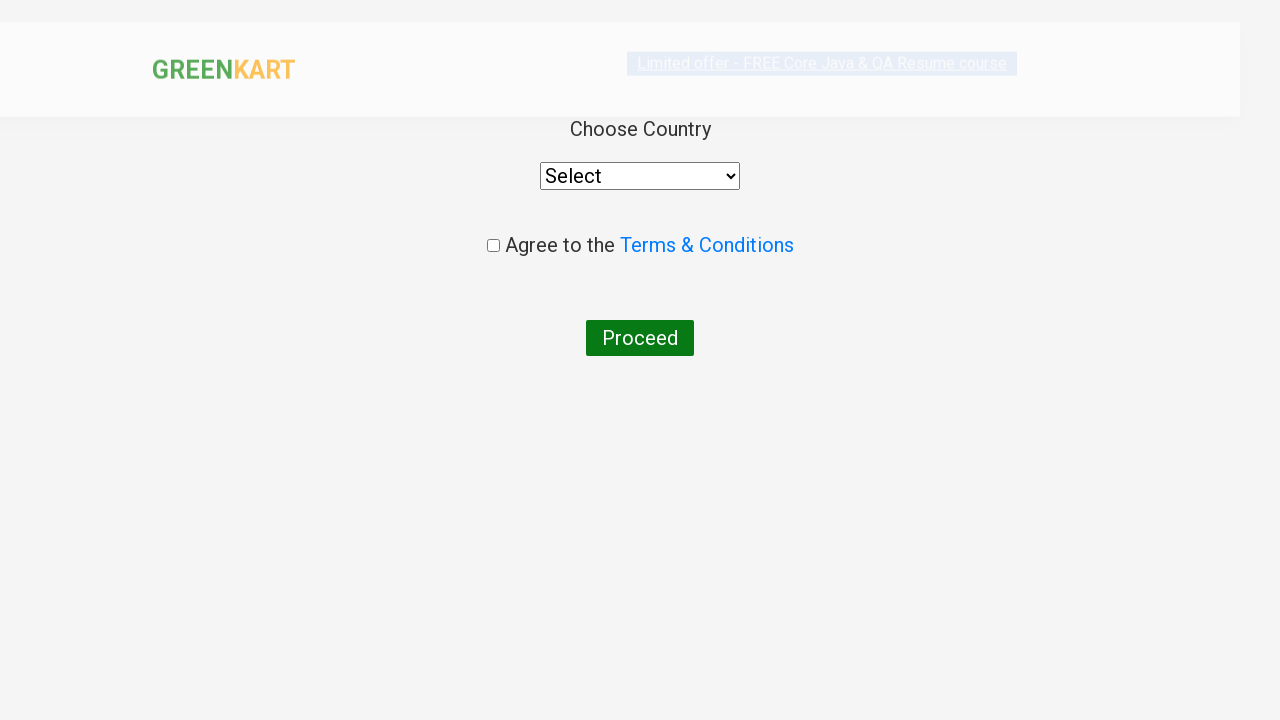

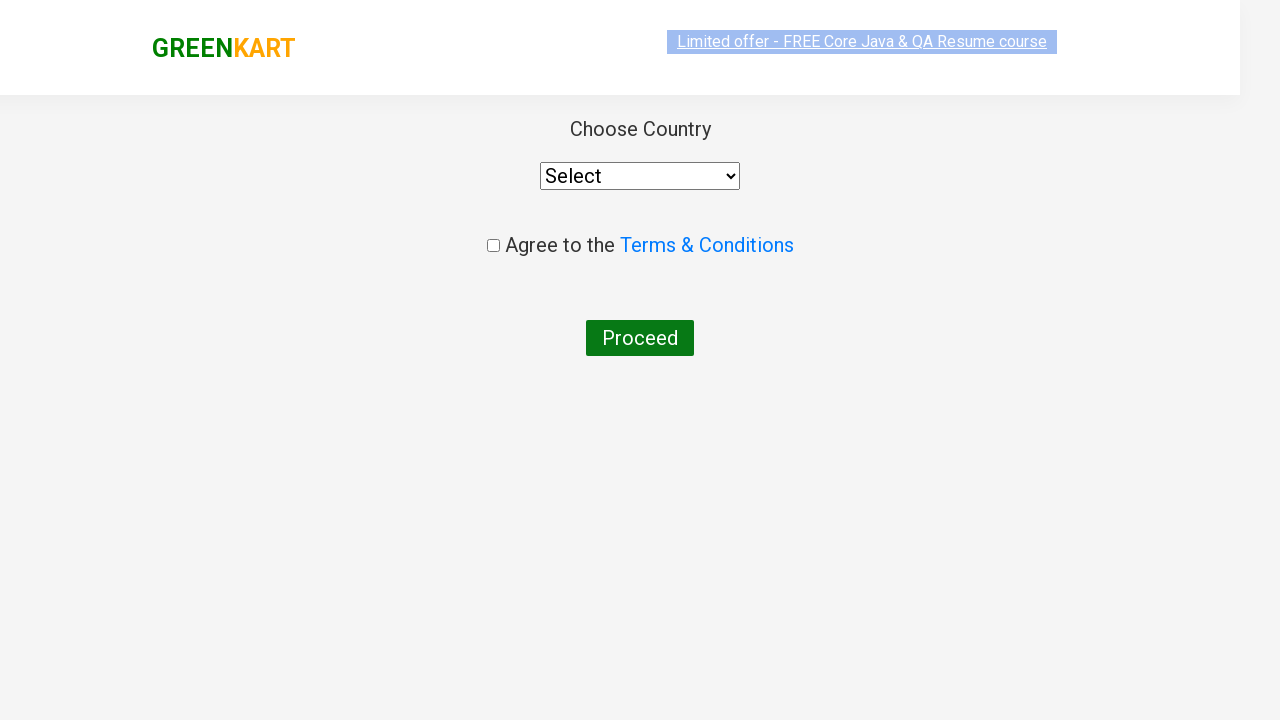